Tests the dynamic loading page by clicking the start button, waiting for content to load, and verifying the "Hello World!" message appears.

Starting URL: http://the-internet.herokuapp.com/dynamic_loading/2

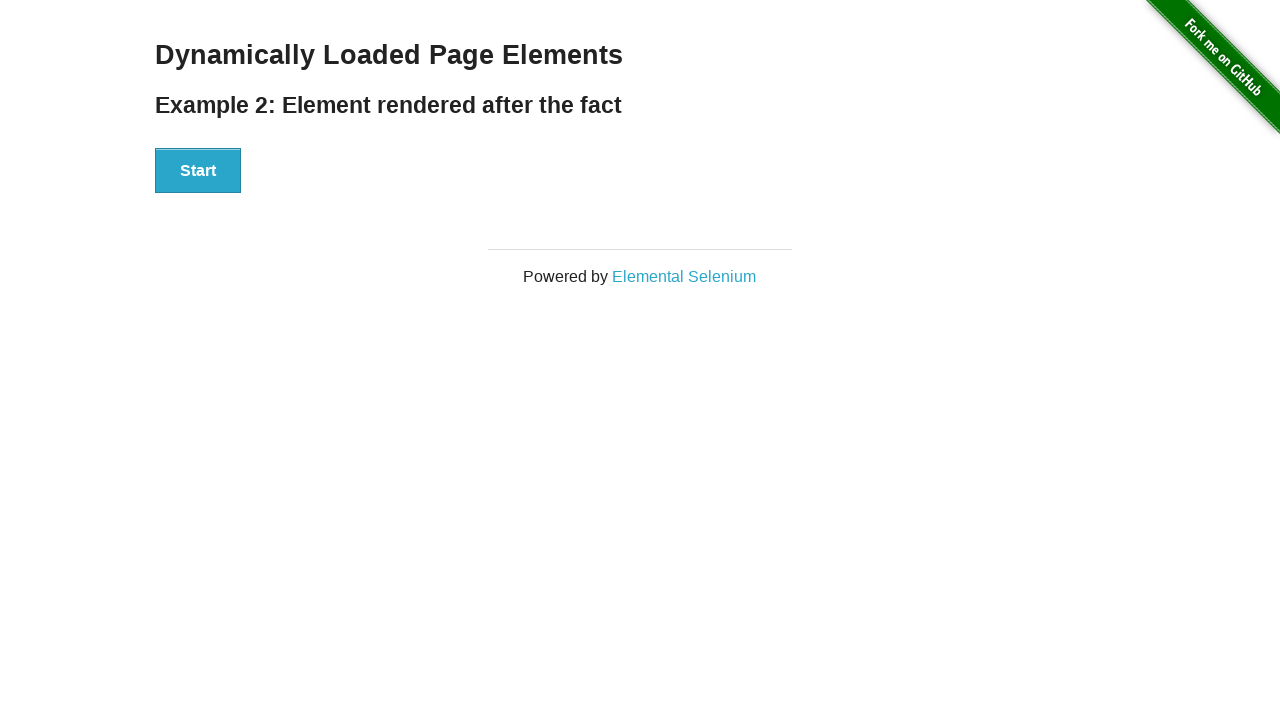

Navigated to dynamic loading page
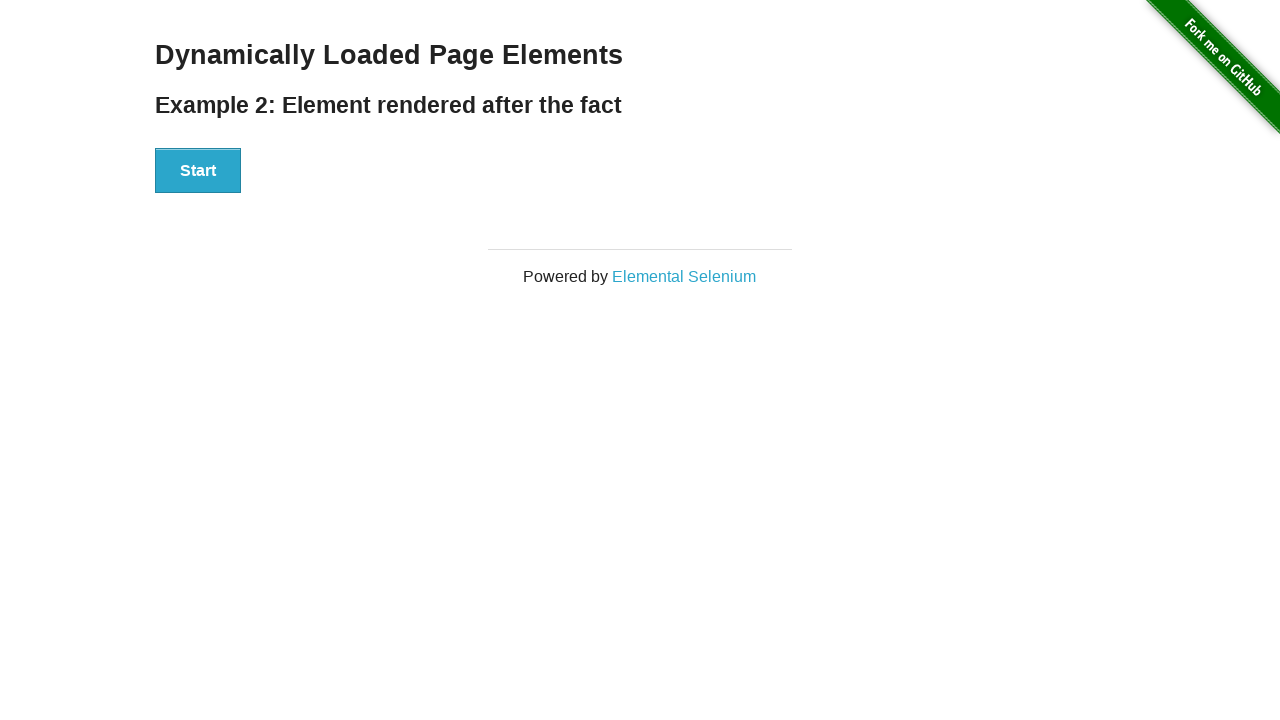

Clicked start button to begin dynamic loading at (198, 171) on #start button
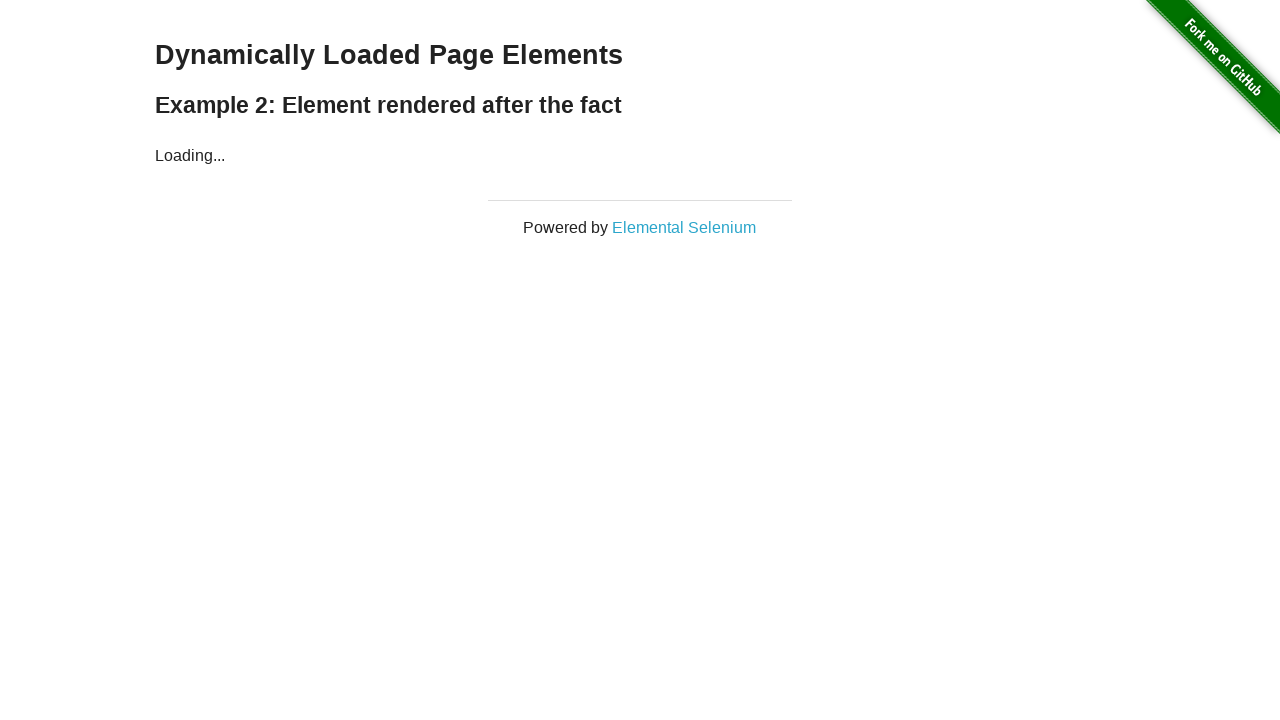

Finish element became visible after loading
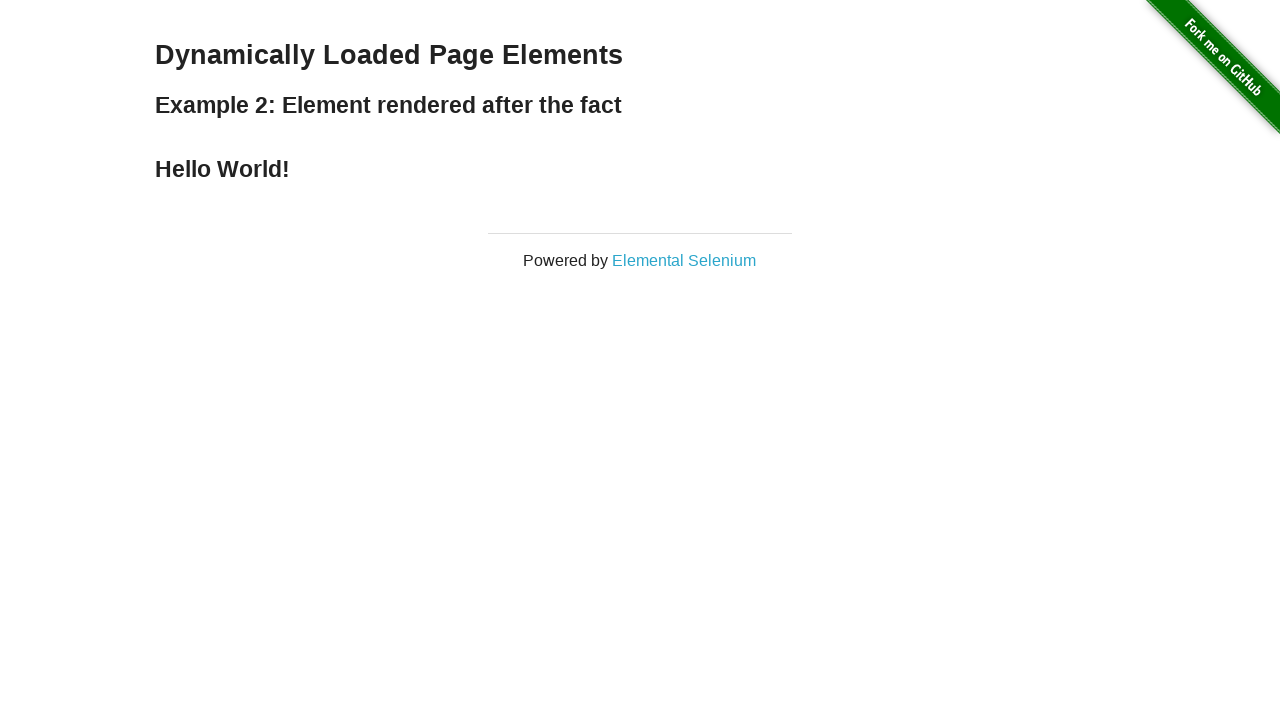

Retrieved finish text content
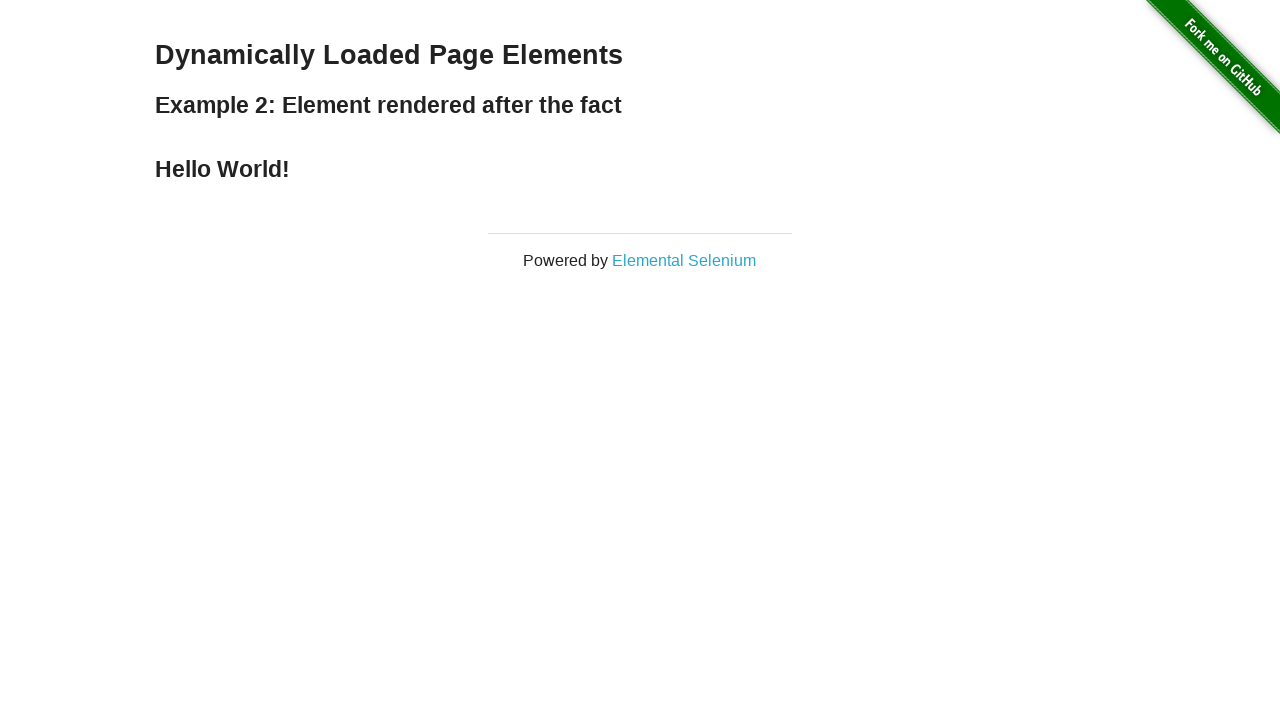

Verified 'Hello World!' message is displayed
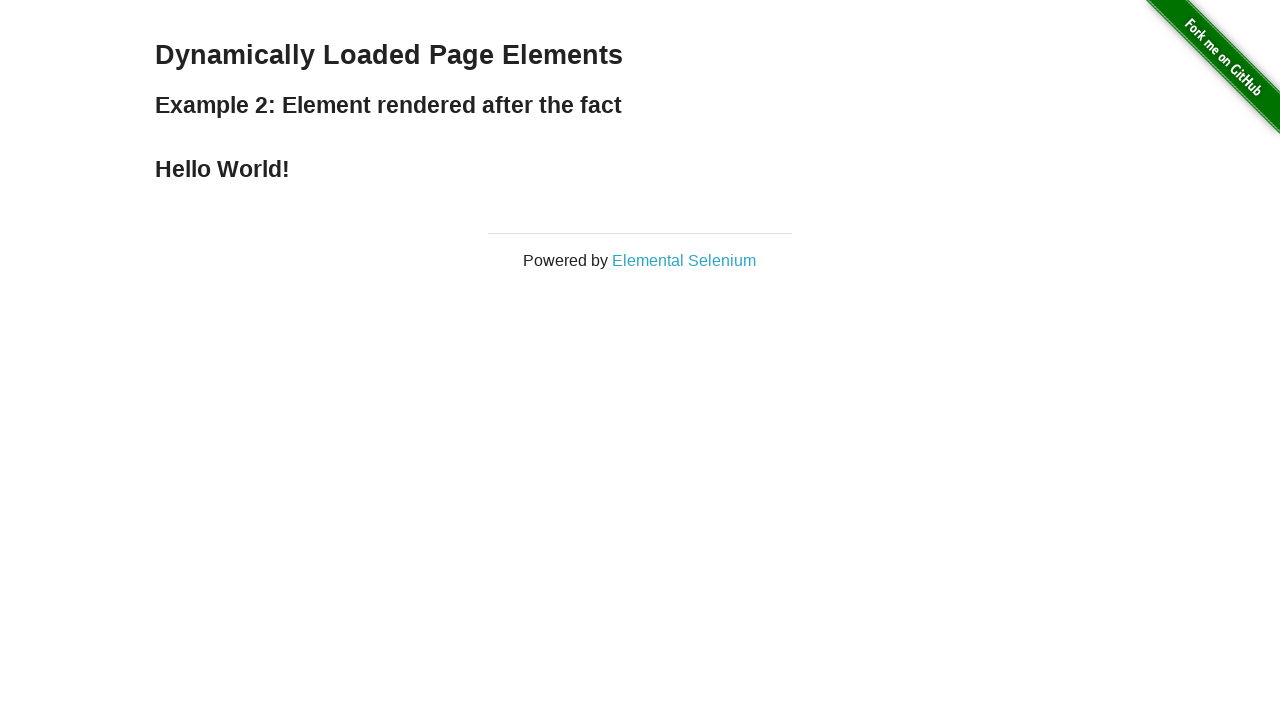

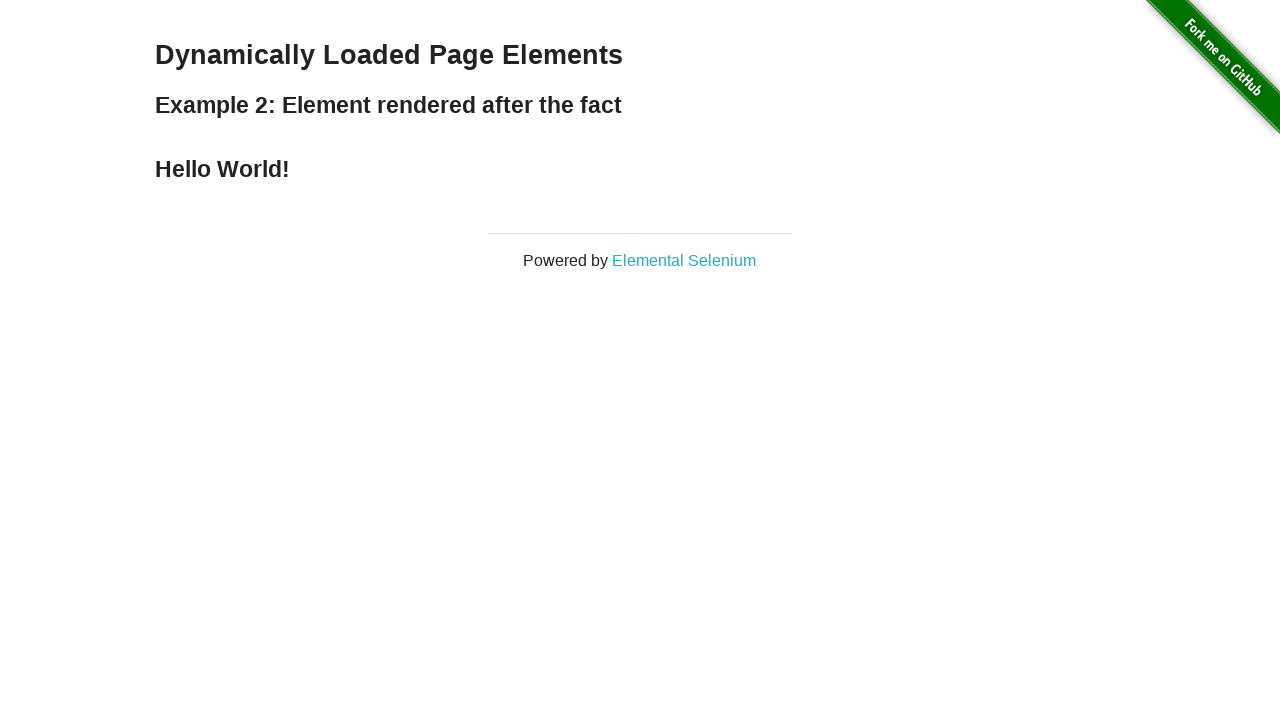